Navigates to JPL Space image page and clicks the full image button to display the featured Mars image

Starting URL: https://data-class-jpl-space.s3.amazonaws.com/JPL_Space/index.html

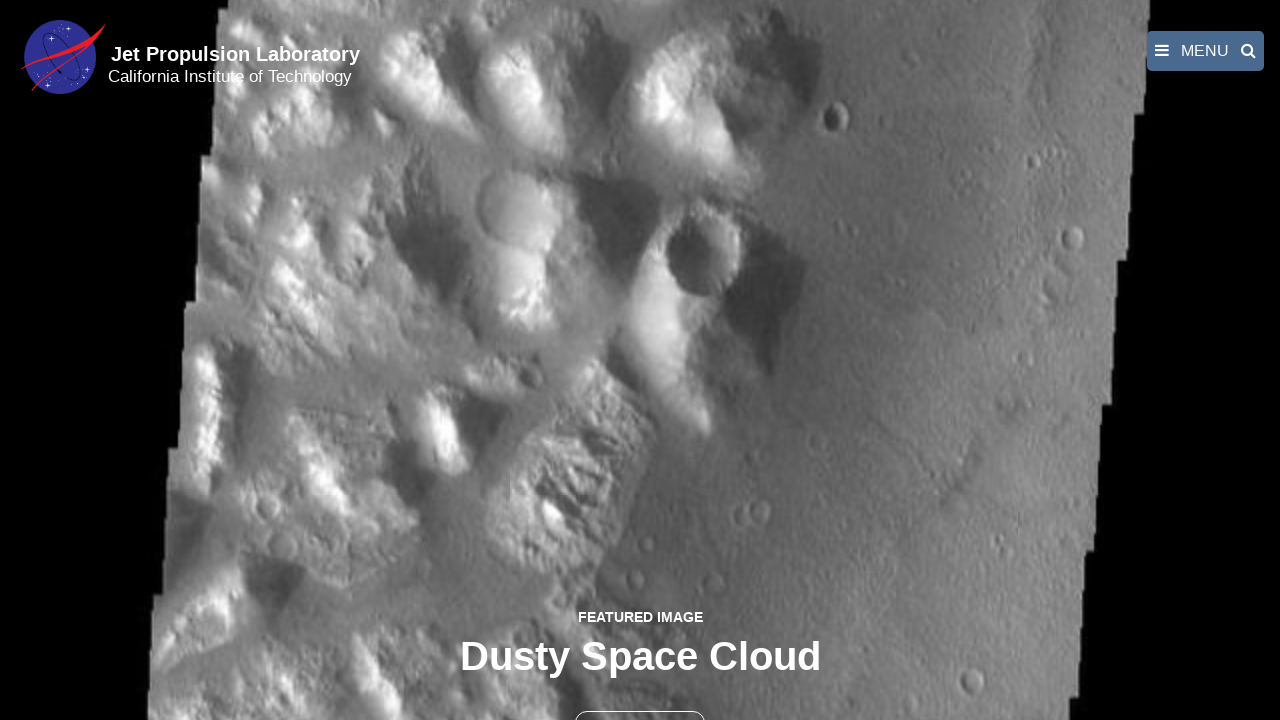

Navigated to JPL Space image page
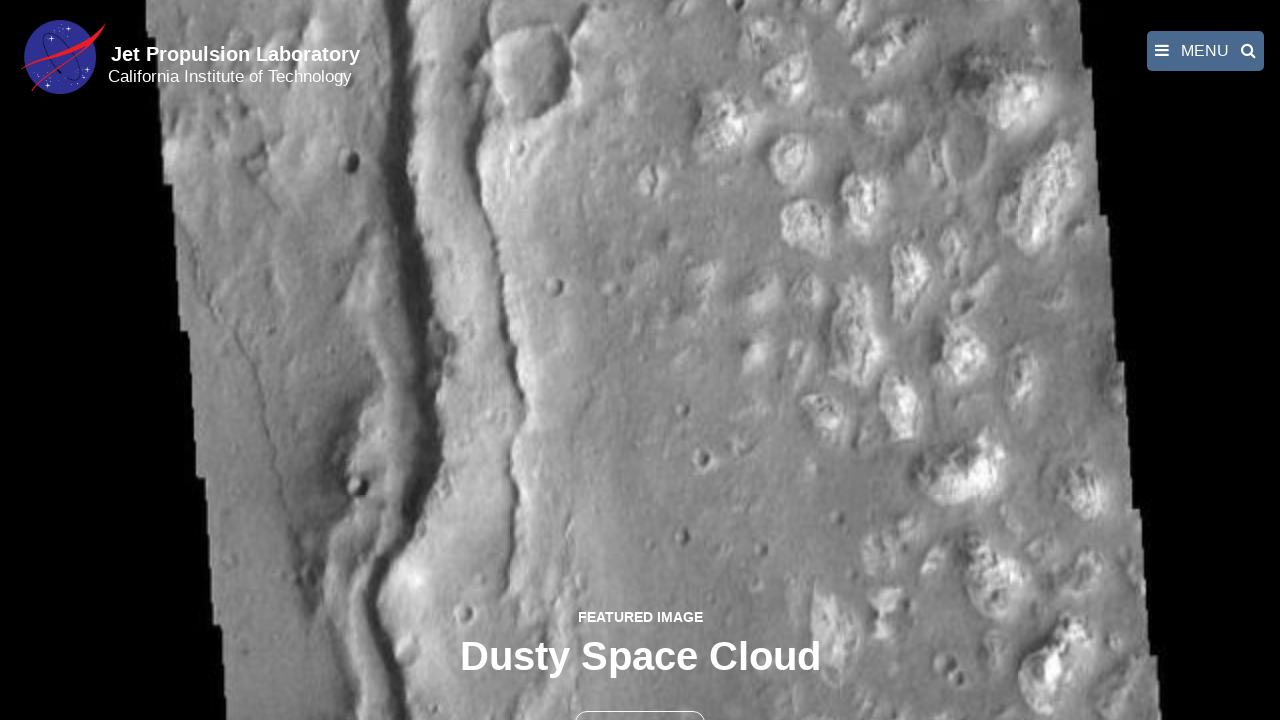

Clicked the full image button to display featured Mars image at (640, 699) on button >> nth=1
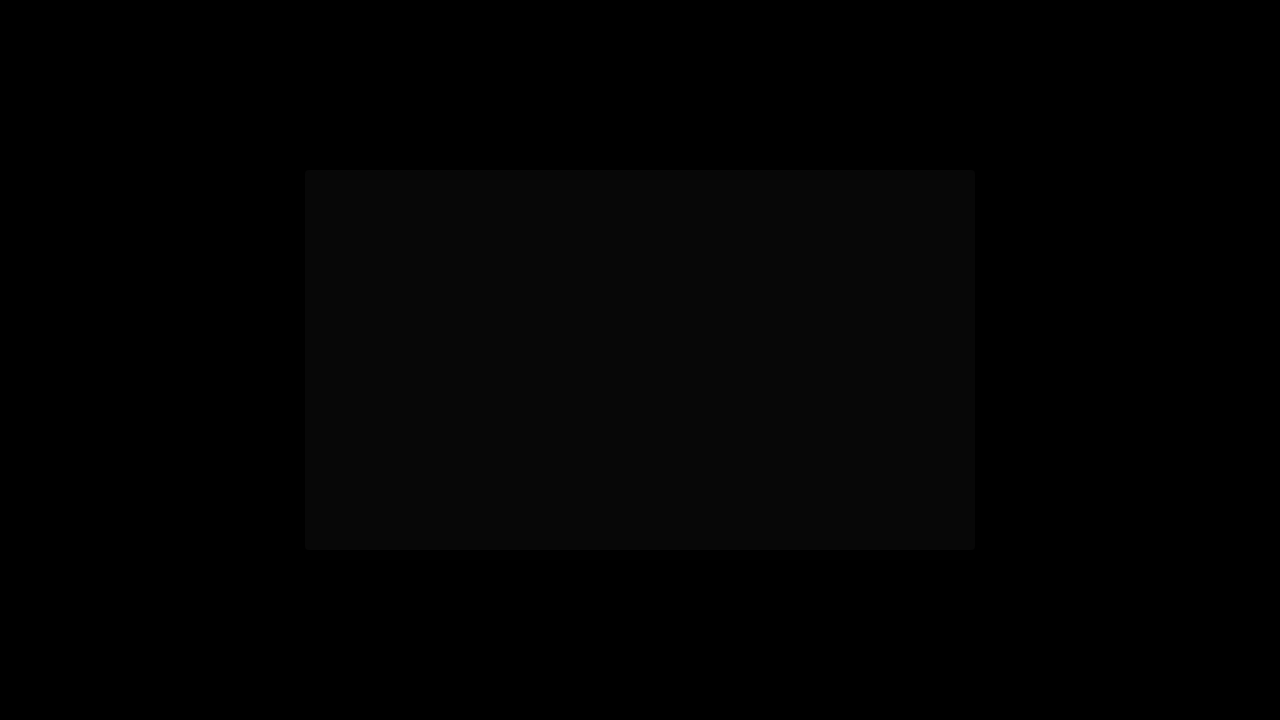

Featured Mars image loaded and displayed
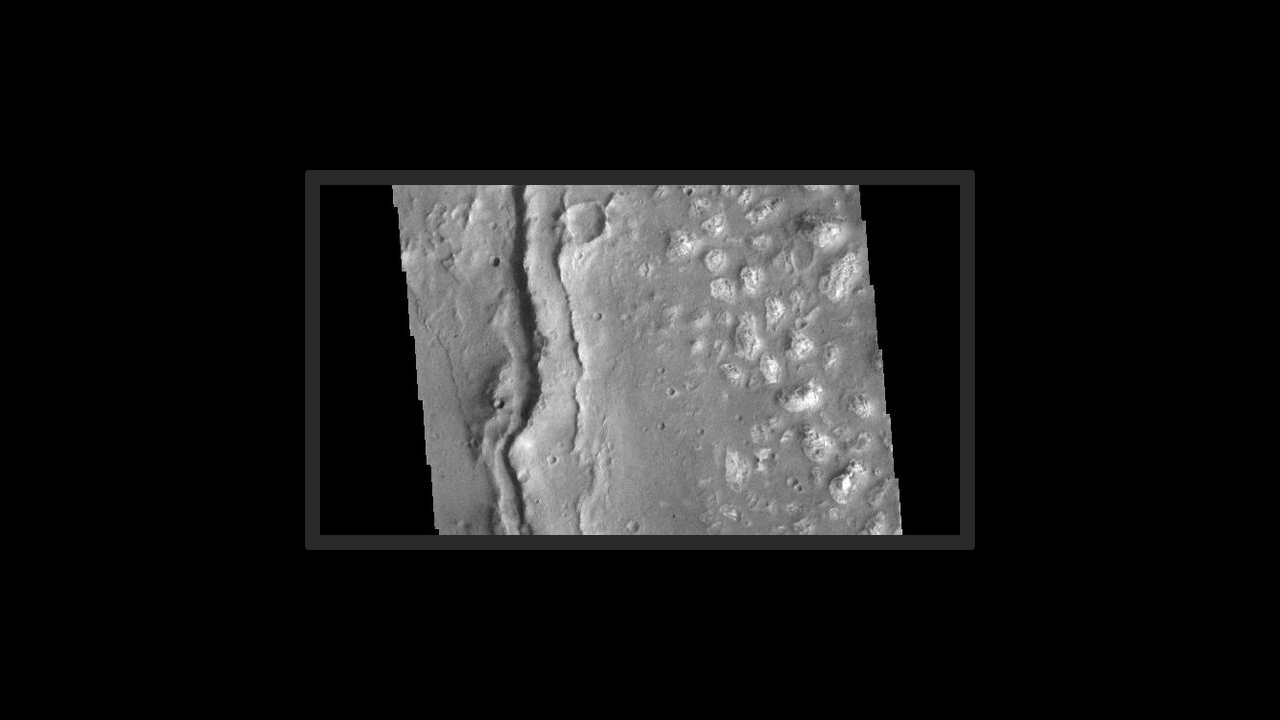

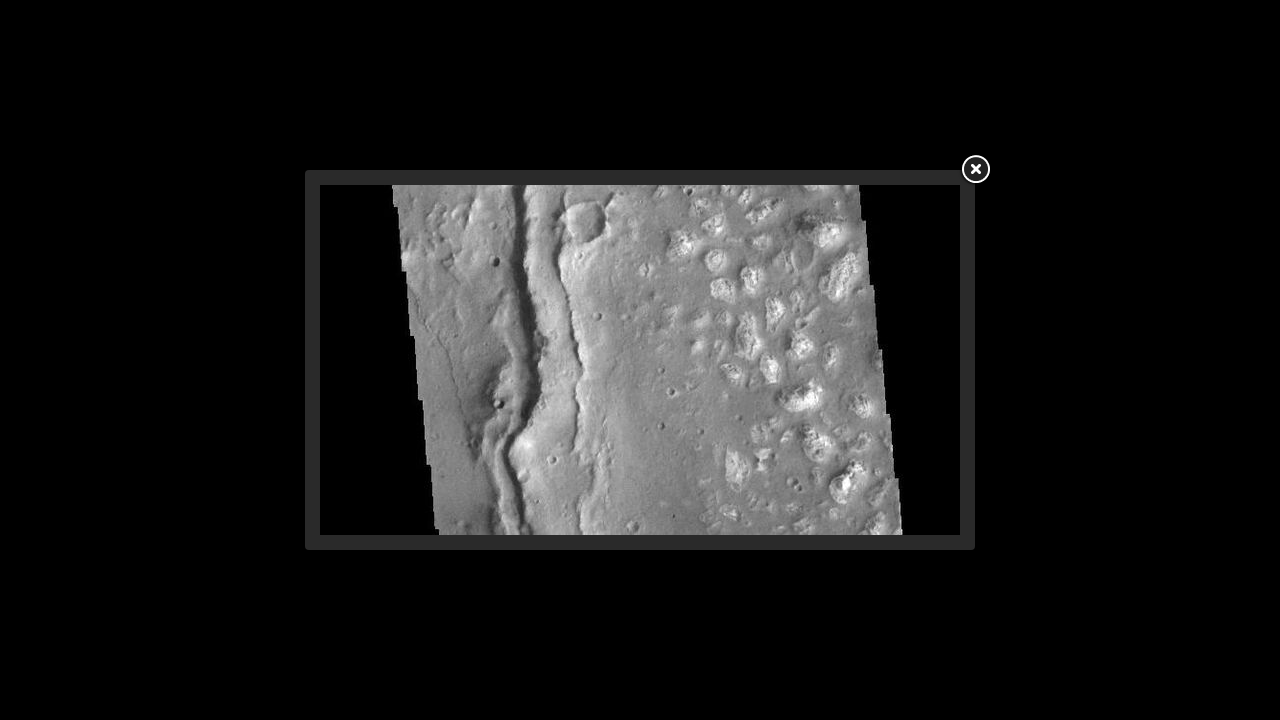